Tests JavaScript alert popup handling by clicking a button that triggers an alert, then accepting the alert dialog.

Starting URL: https://demoqa.com/alerts

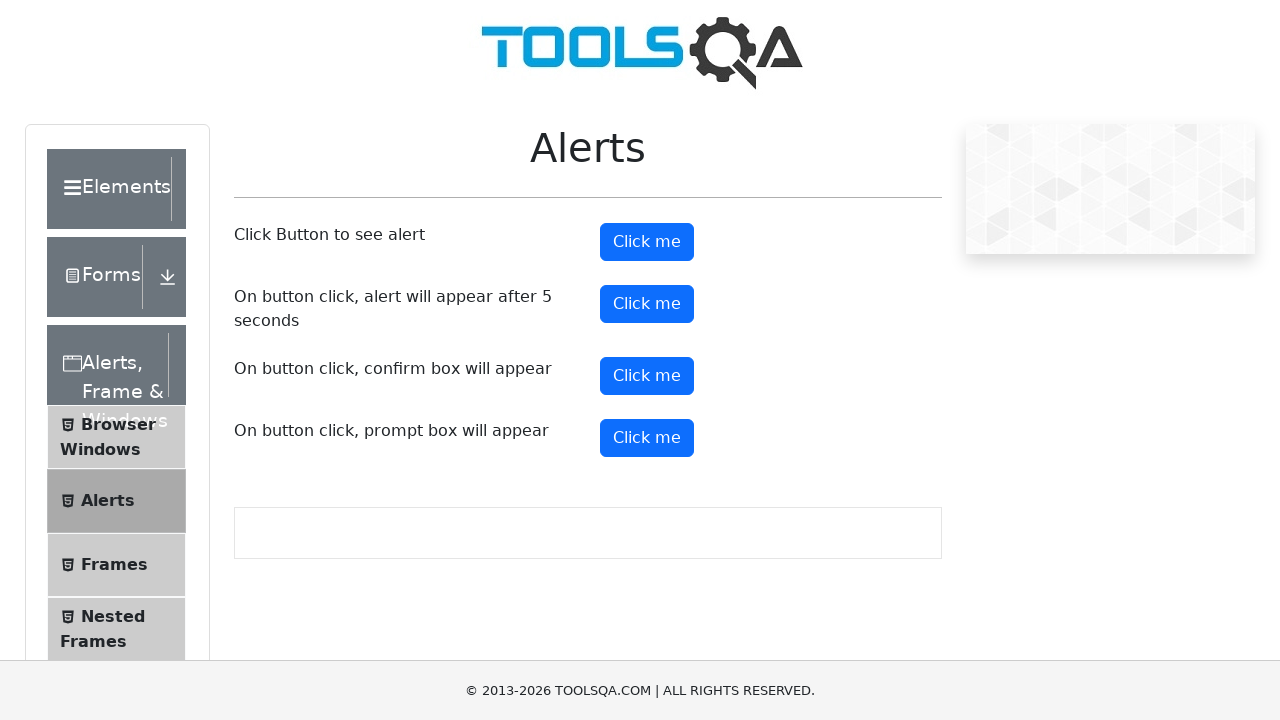

Clicked the first 'Click me' button to trigger alert at (647, 242) on (//button[text()='Click me'])[1]
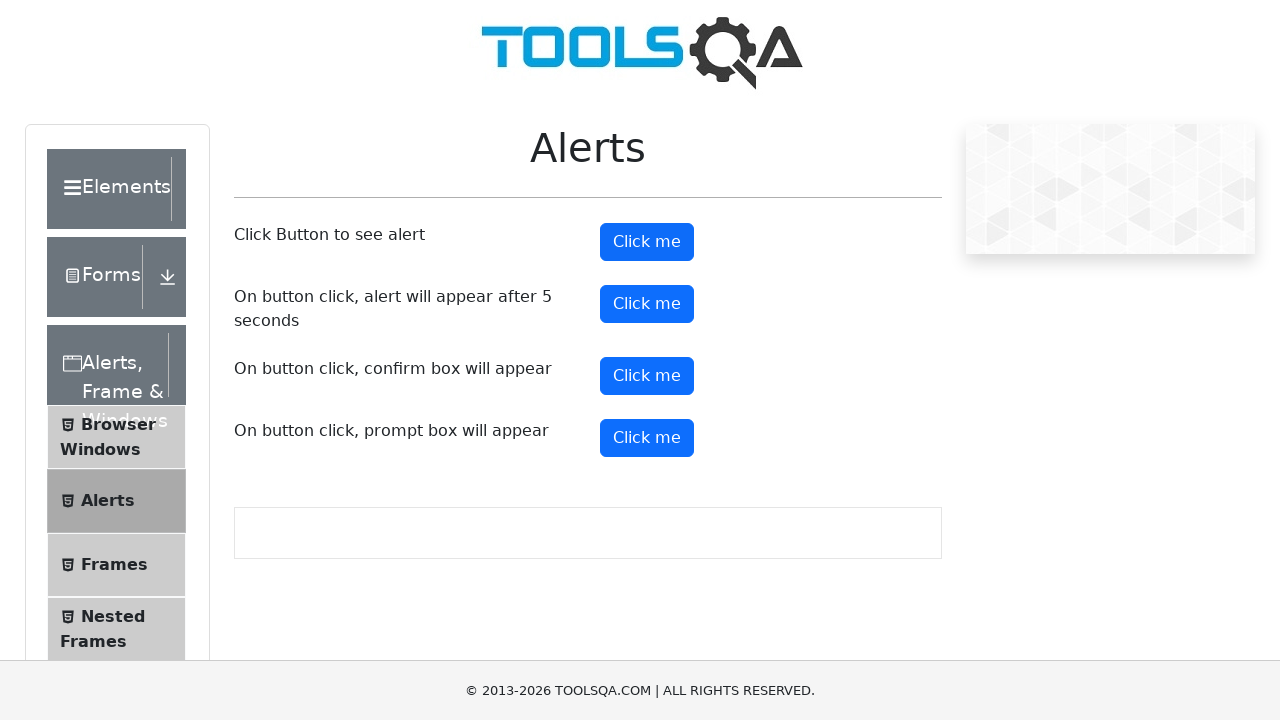

Set up dialog handler to accept alerts
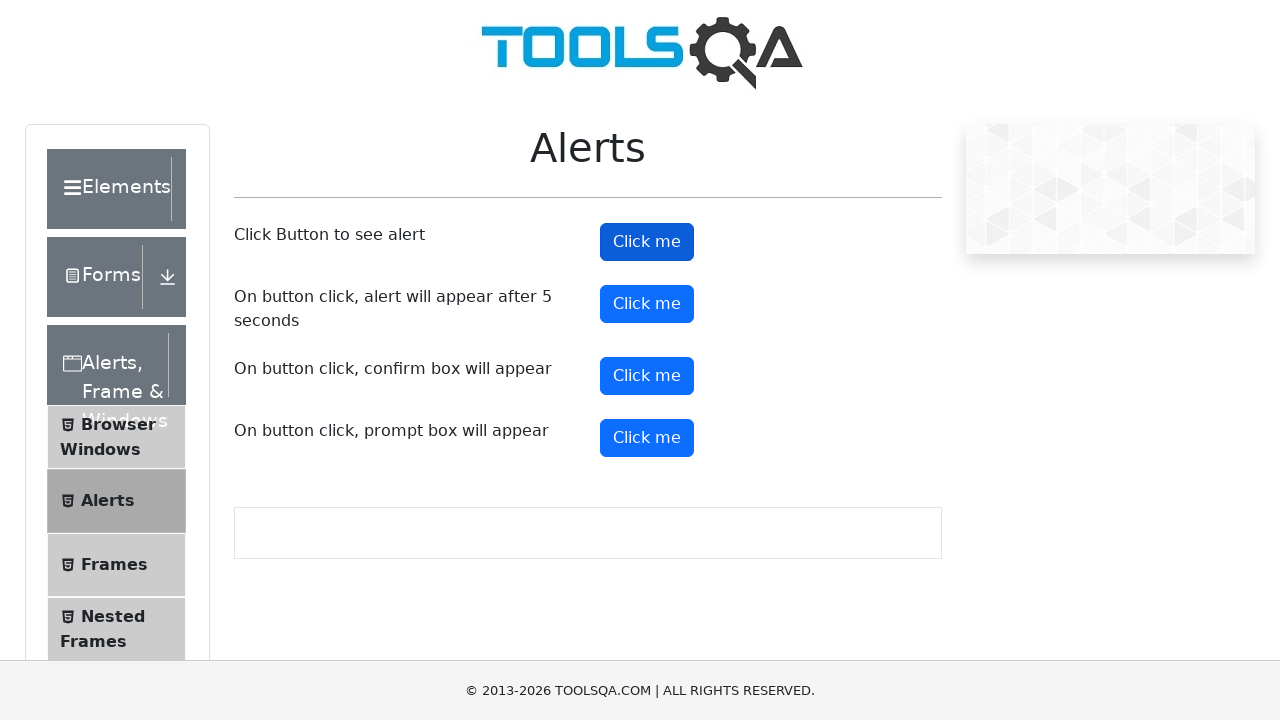

Clicked the first 'Click me' button again to re-trigger alert at (647, 242) on (//button[text()='Click me'])[1]
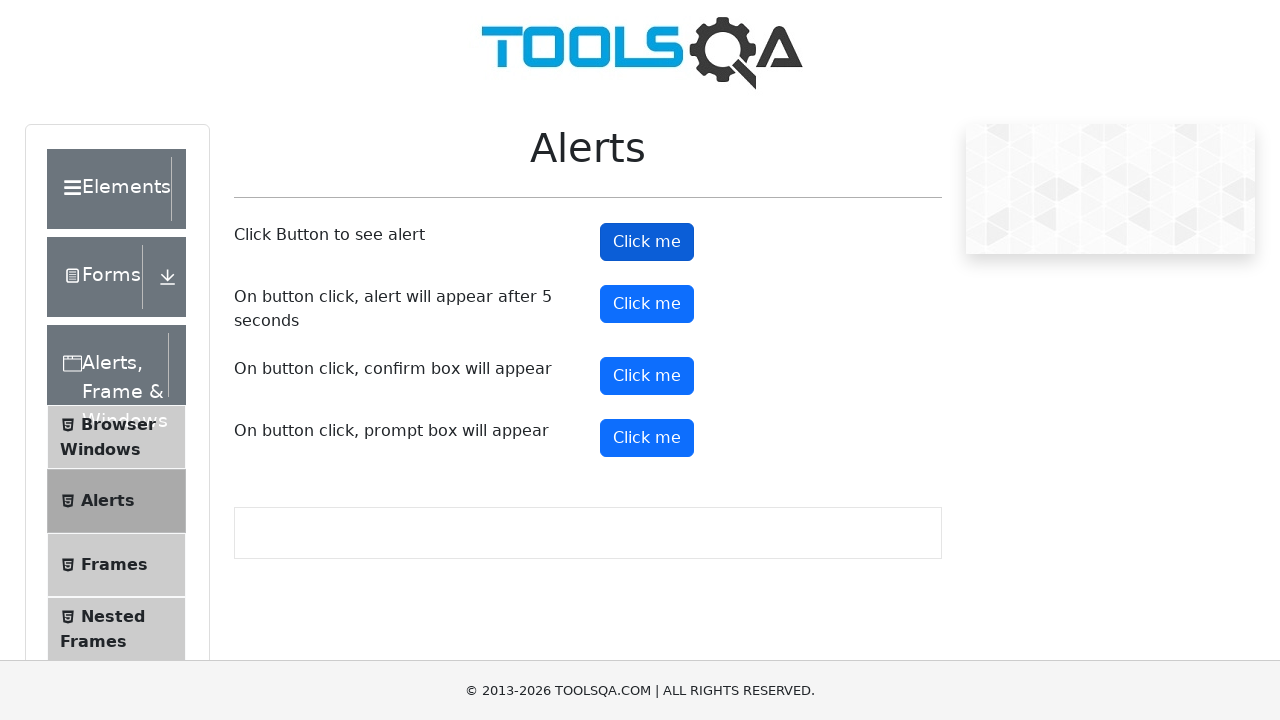

Waited 1 second for alert processing to complete
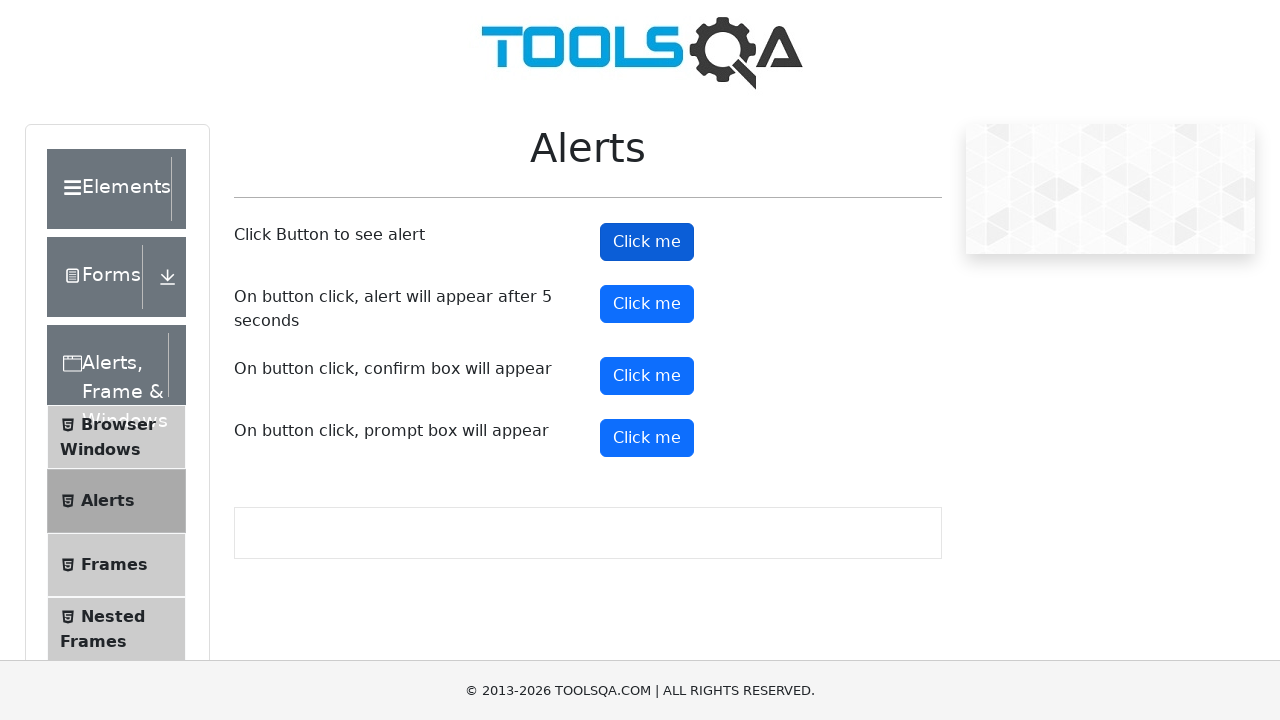

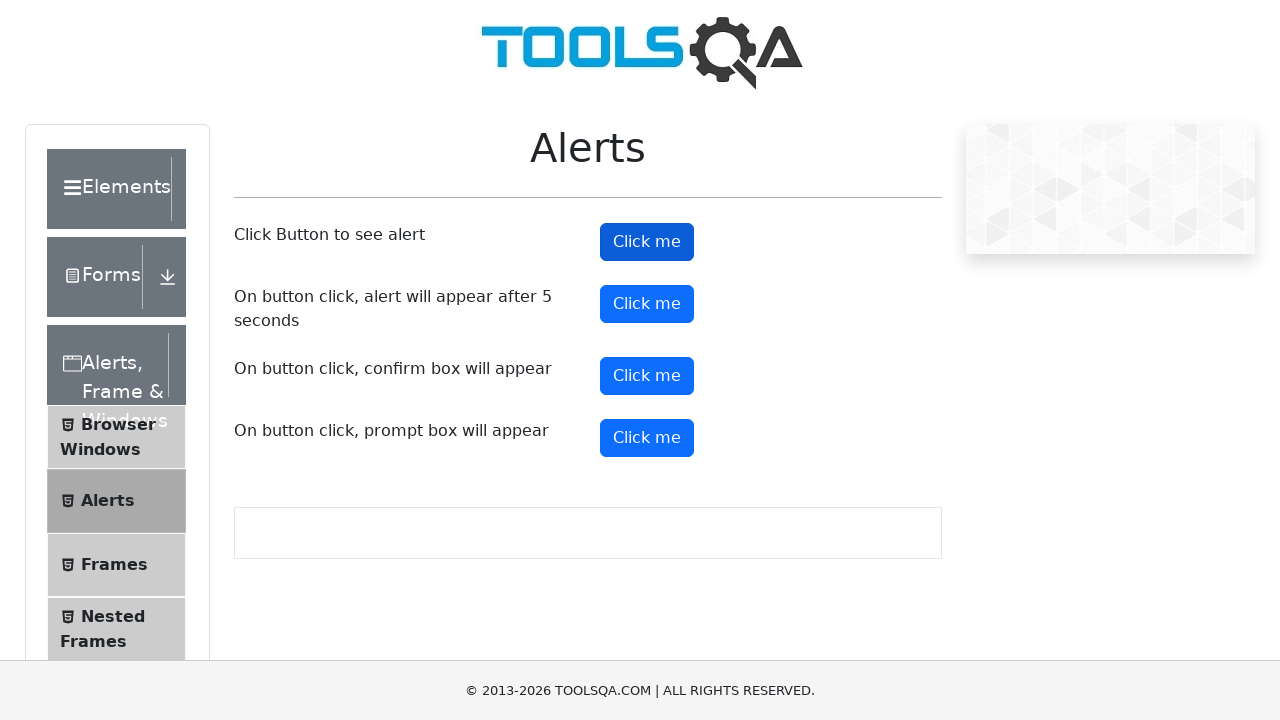